Tests basic alert handling by clicking an alert button and accepting the alert dialog

Starting URL: https://demoqa.com/alerts

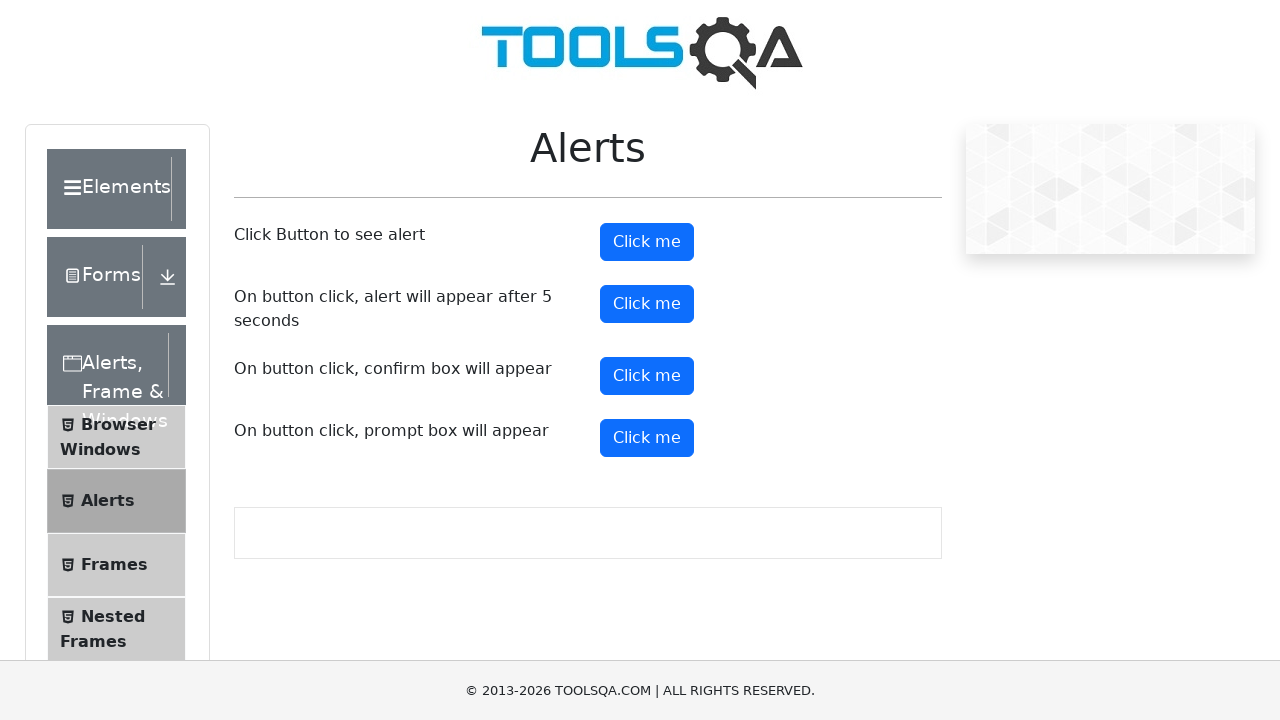

Navigated to alerts demo page
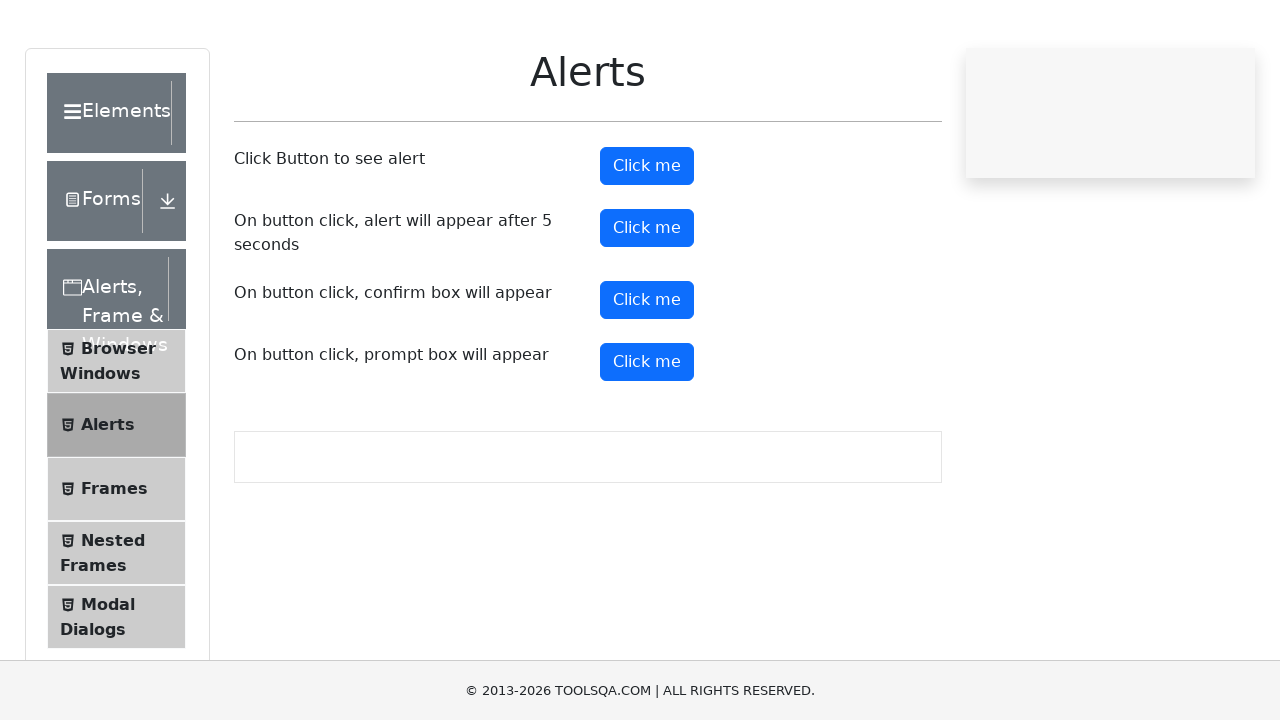

Clicked alert button at (647, 242) on #alertButton
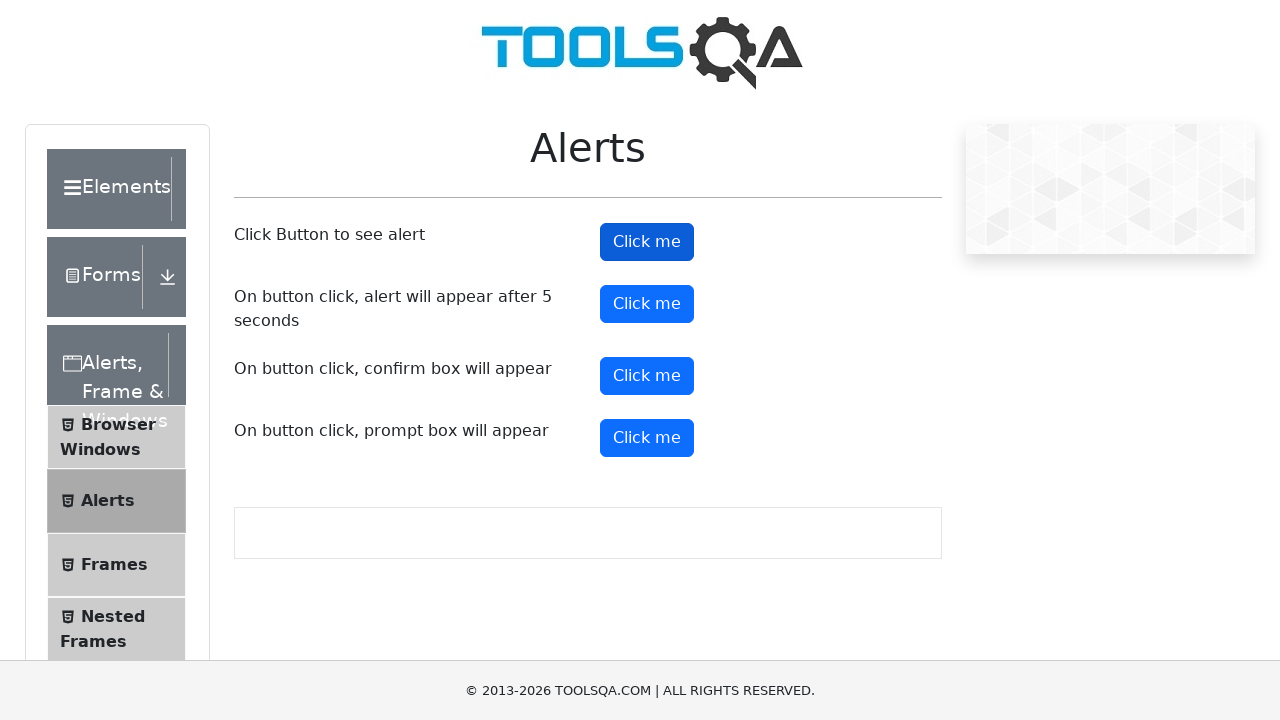

Alert dialog accepted
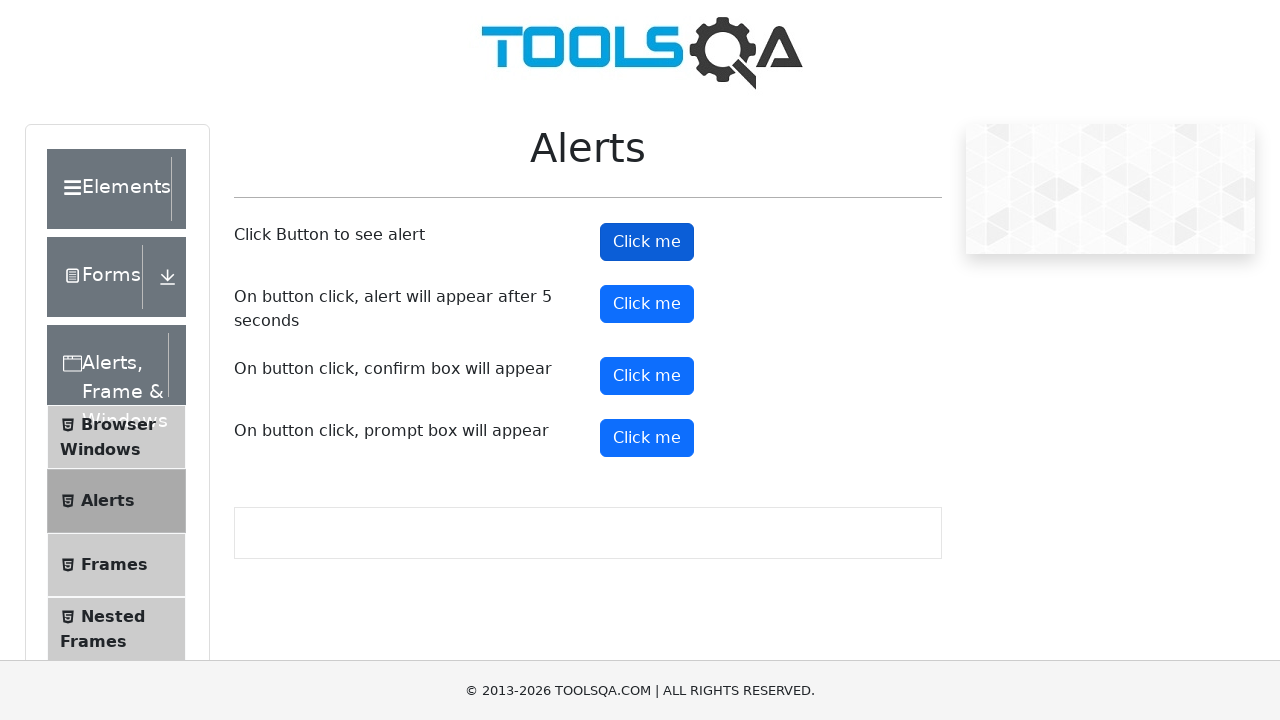

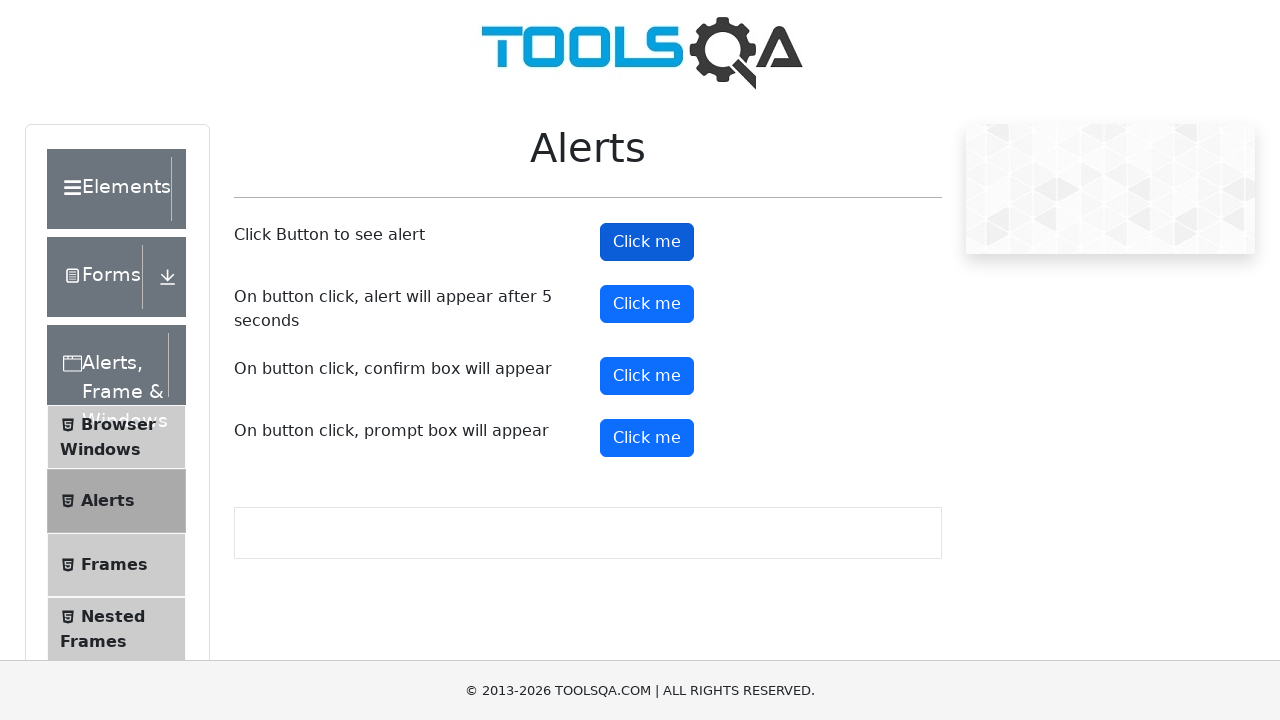